Tests setting cucumber quantity to 2, decrementing once, then adding to cart

Starting URL: https://rahulshettyacademy.com/seleniumPractise/#/

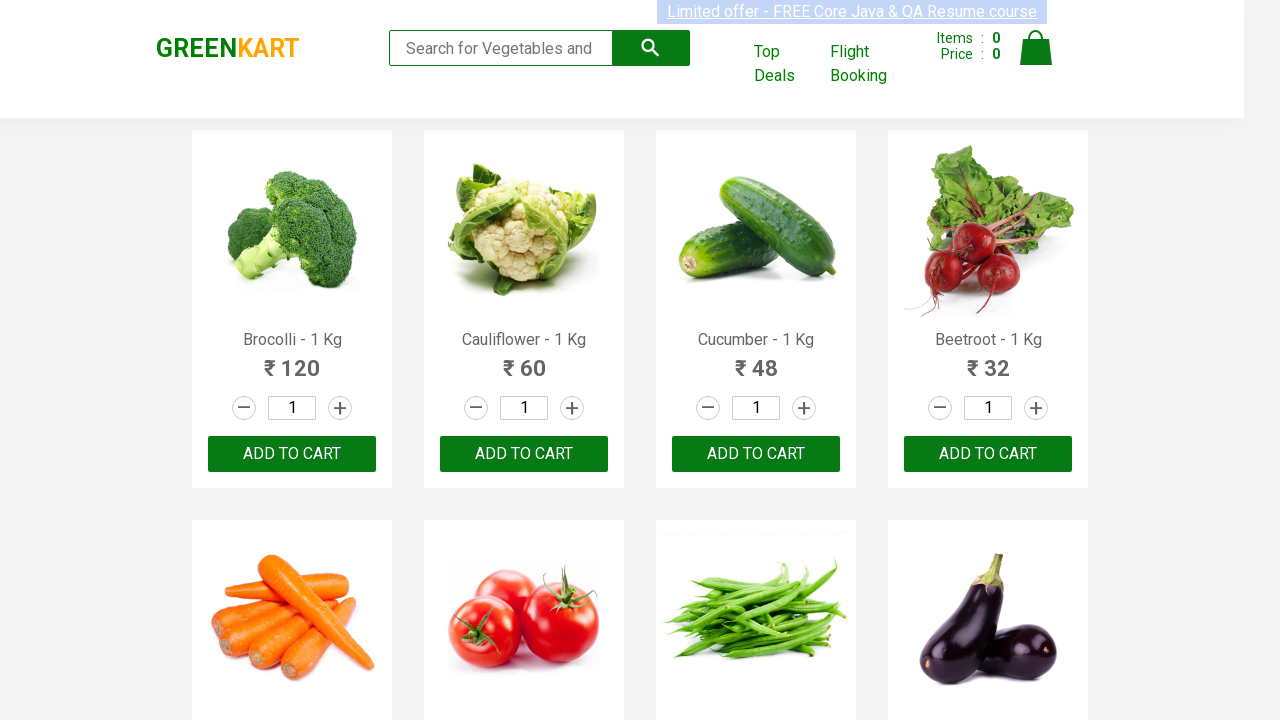

Set cucumber quantity to 2 on .products > :nth-child(3) > .stepper-input > .quantity
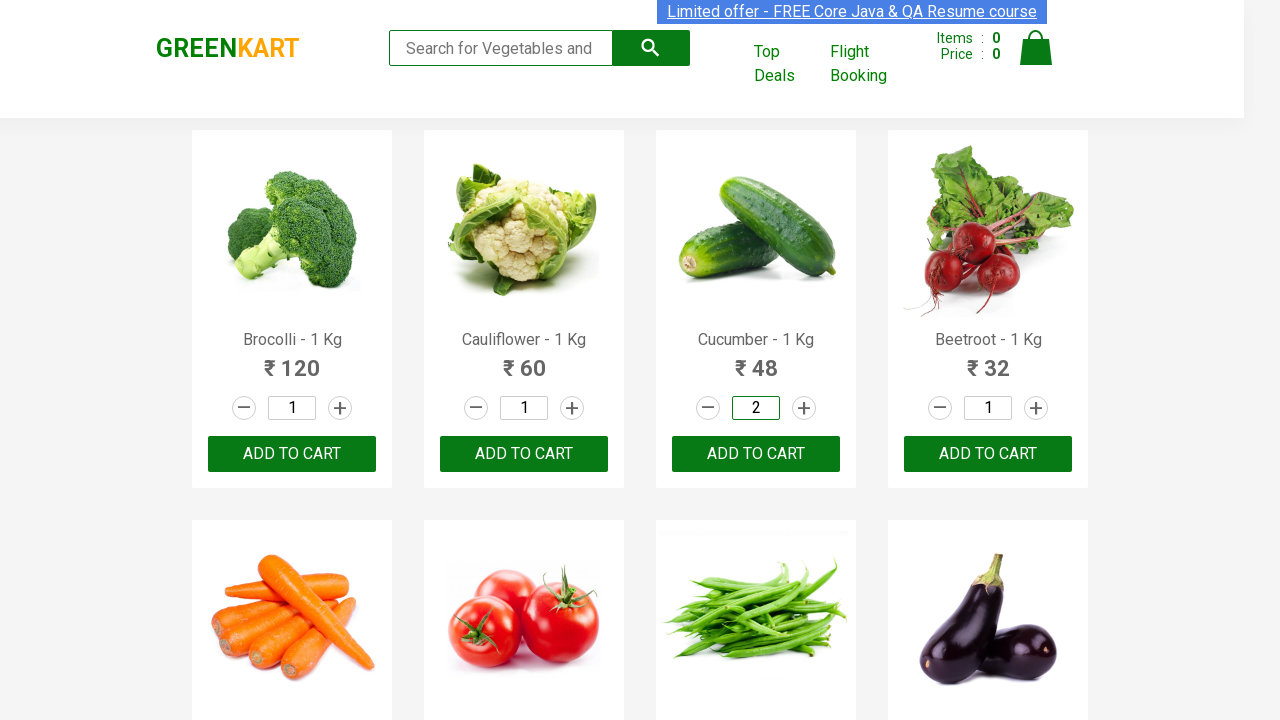

Decremented cucumber quantity by 1 at (708, 408) on .products > :nth-child(3) > .stepper-input > .decrement
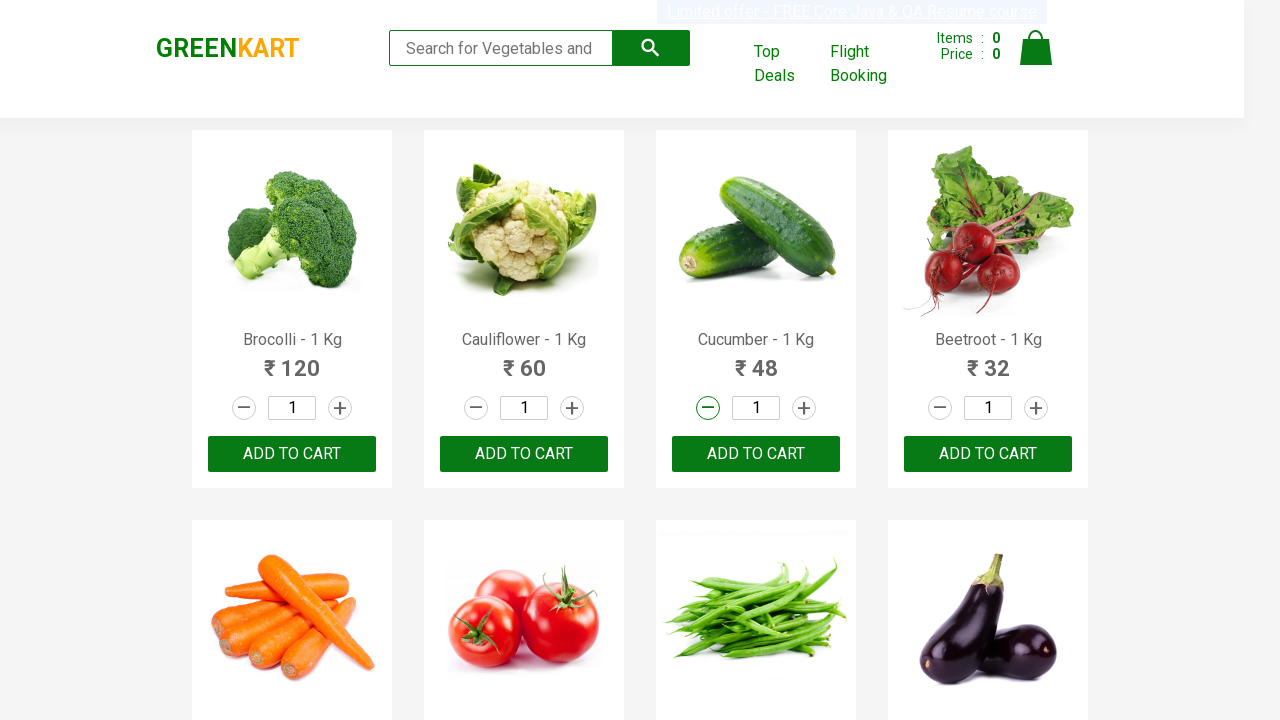

Added cucumber to cart at (756, 454) on .products > :nth-child(3) > .product-action > button
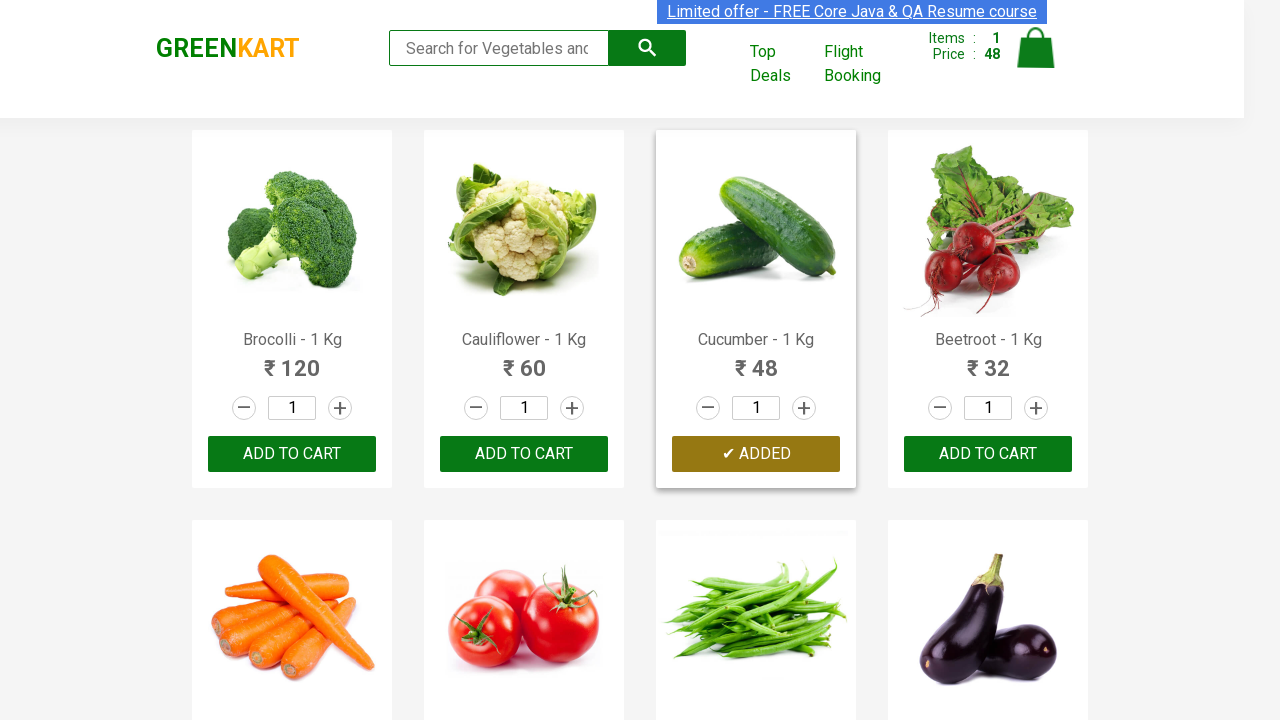

Opened cart preview at (1036, 59) on .cart-icon
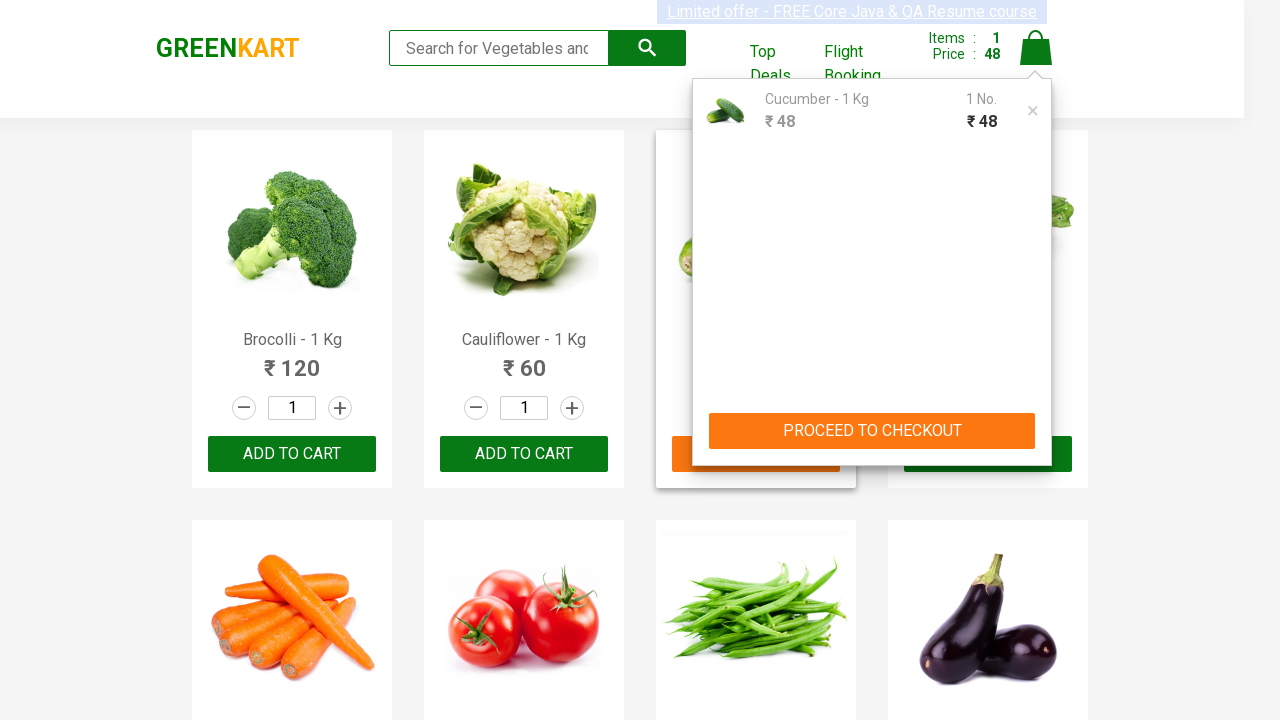

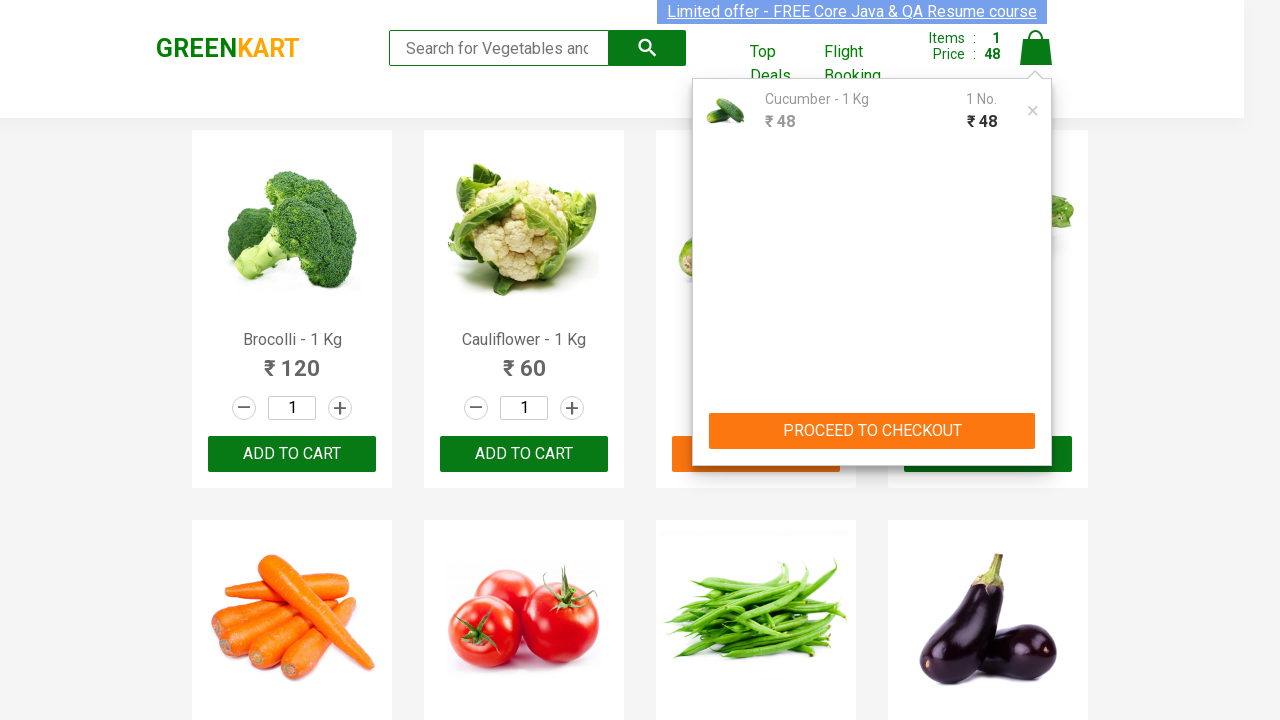